Tests JavaScript onload event error page by navigating to it and verifying the error message is displayed

Starting URL: https://the-internet.herokuapp.com

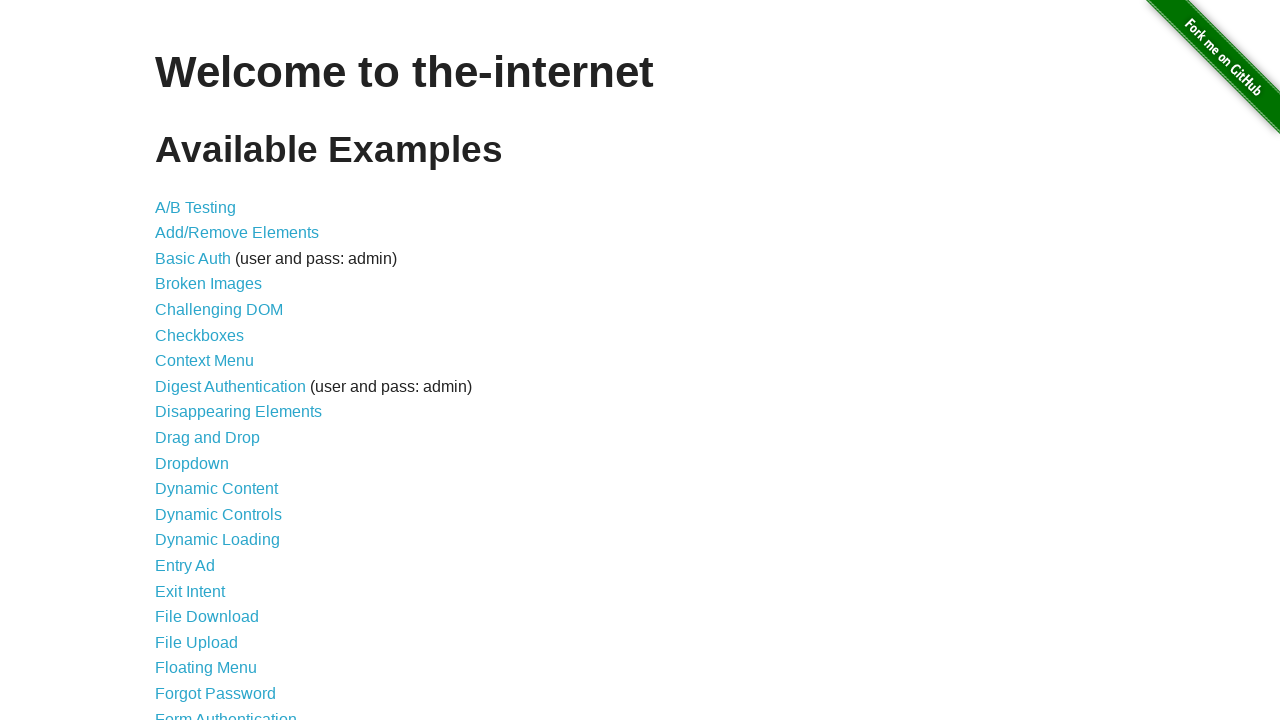

Clicked on JavaScript onload event error link at (259, 360) on xpath=//a[normalize-space()='JavaScript onload event error']
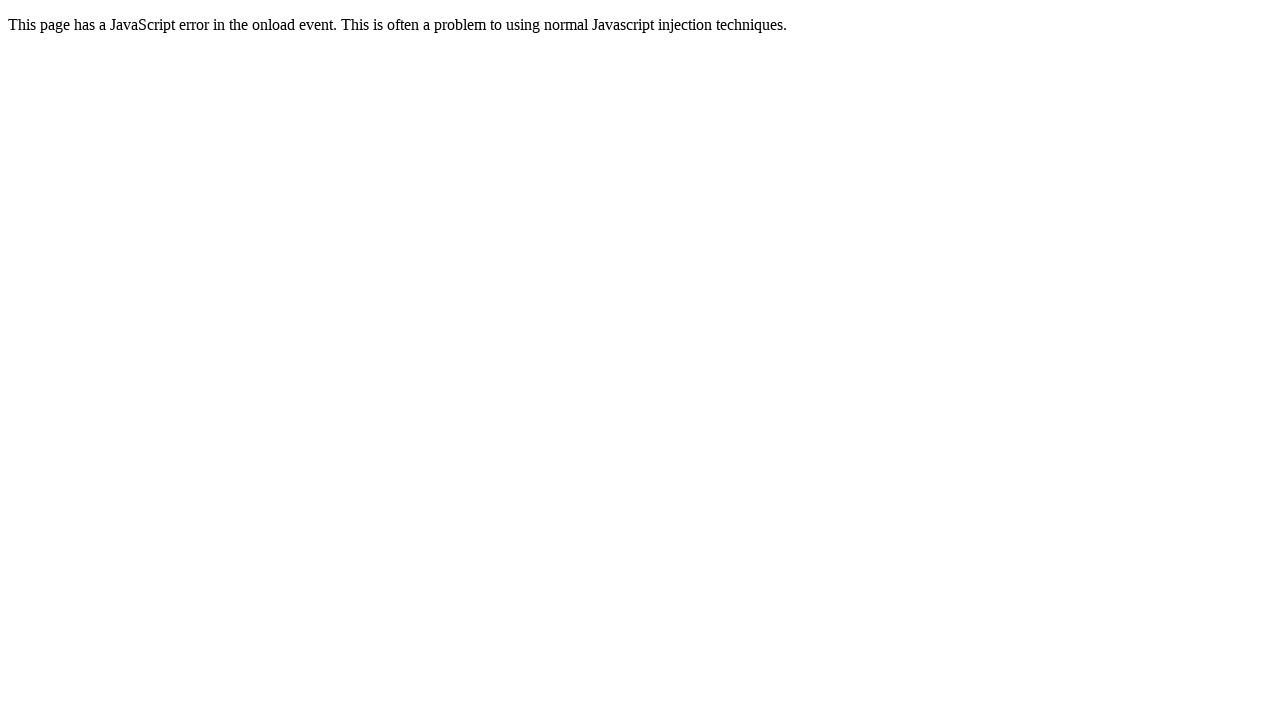

Error message displayed confirming JavaScript onload event error
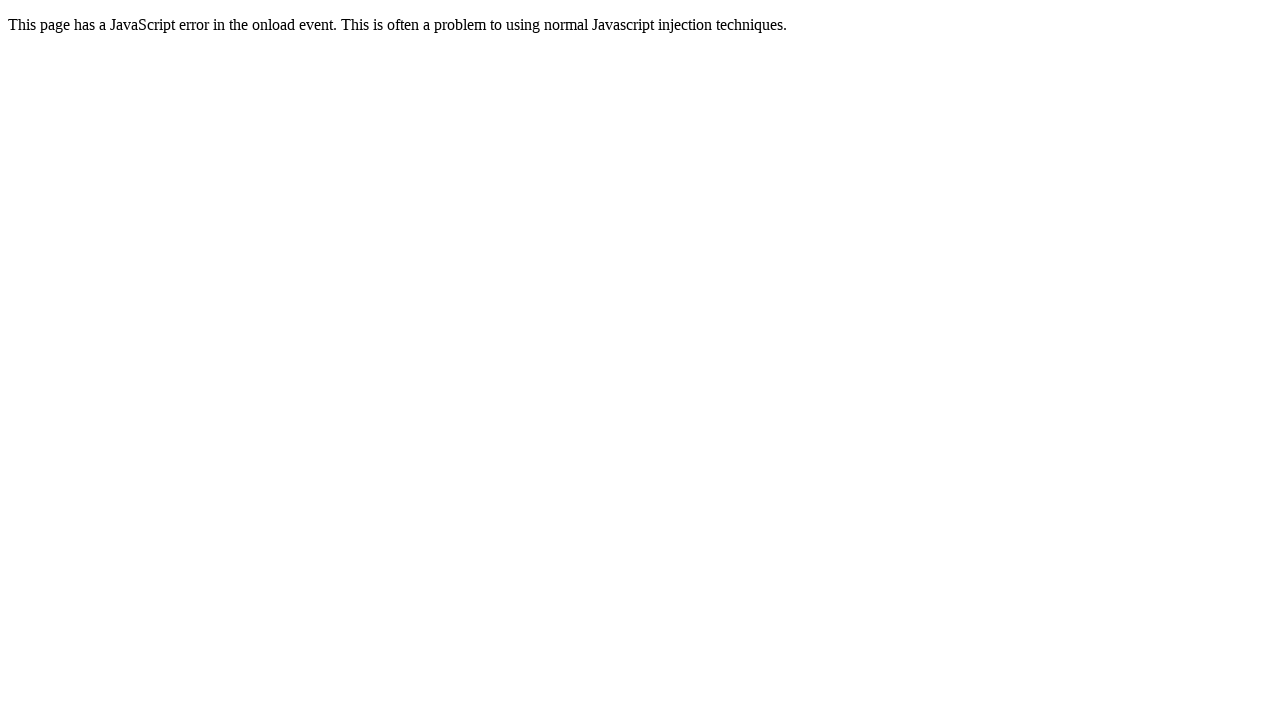

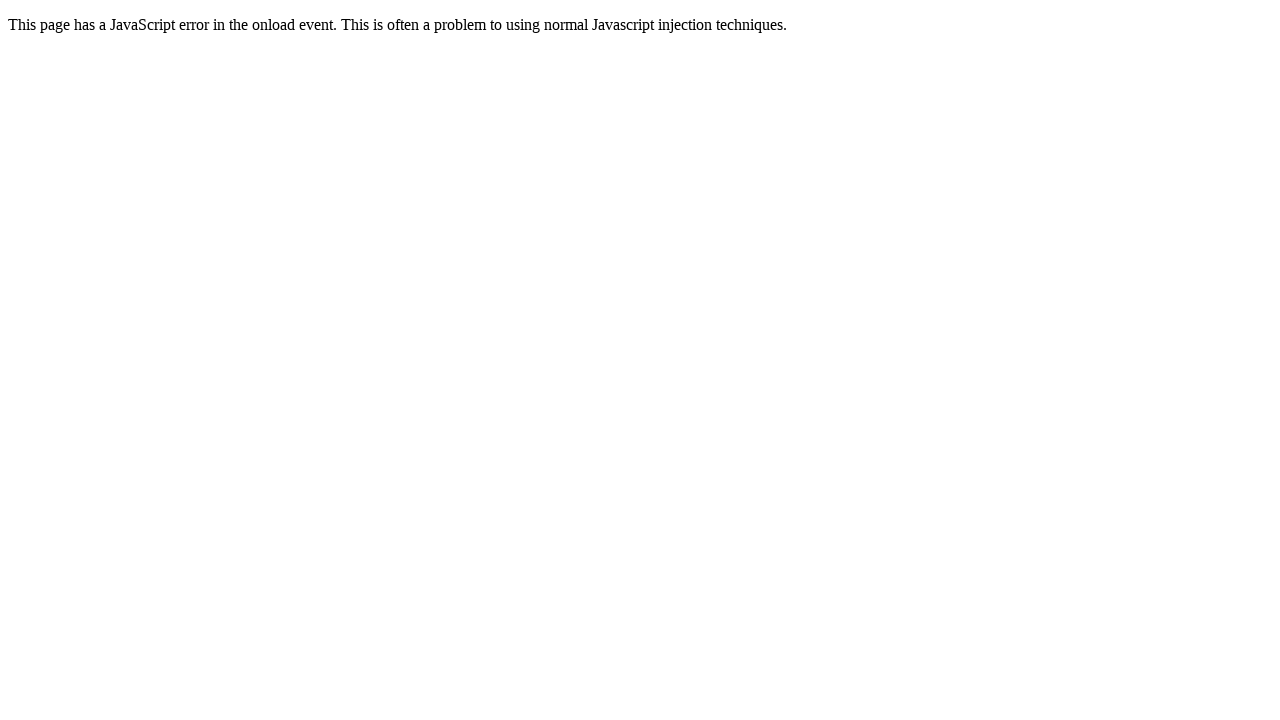